Tests the 'Become A MERN Store Seller' form by filling in all required fields (name, email, phone, business brand, and description) and submitting the form.

Starting URL: https://shopdemo-alex-hot.koyeb.app/sell

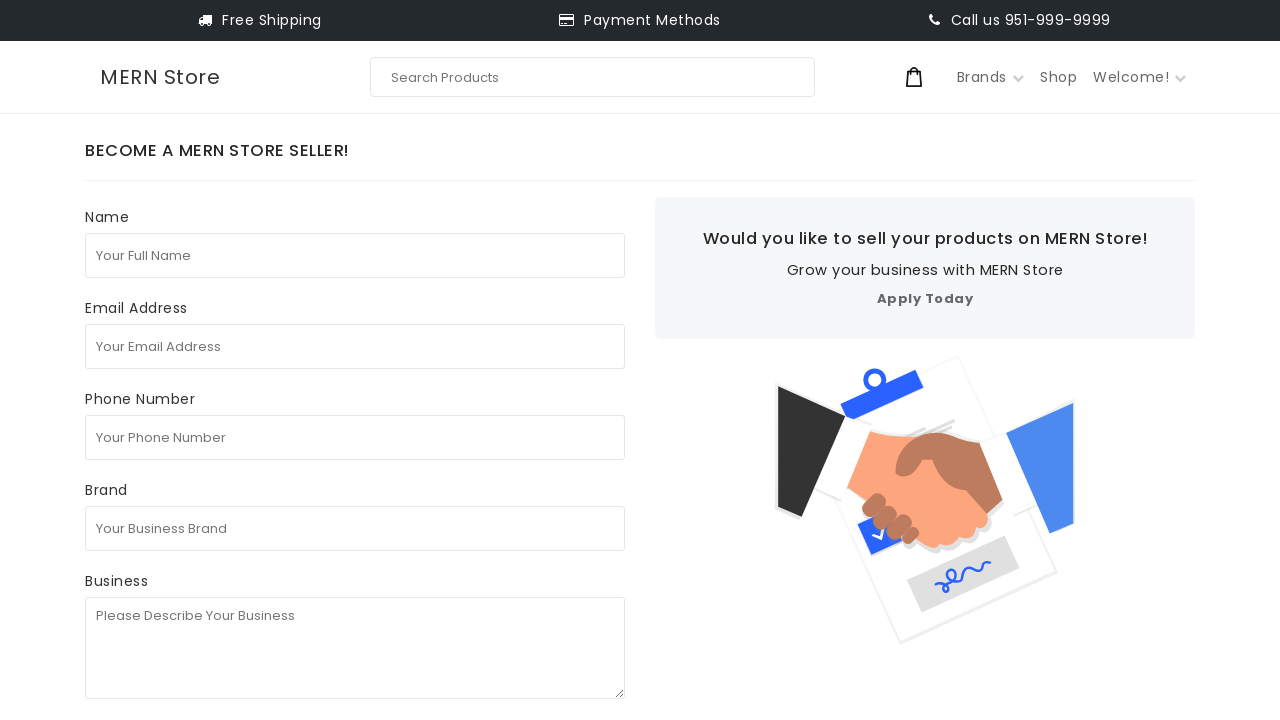

Navigated to 'Become A MERN Store Seller' form page
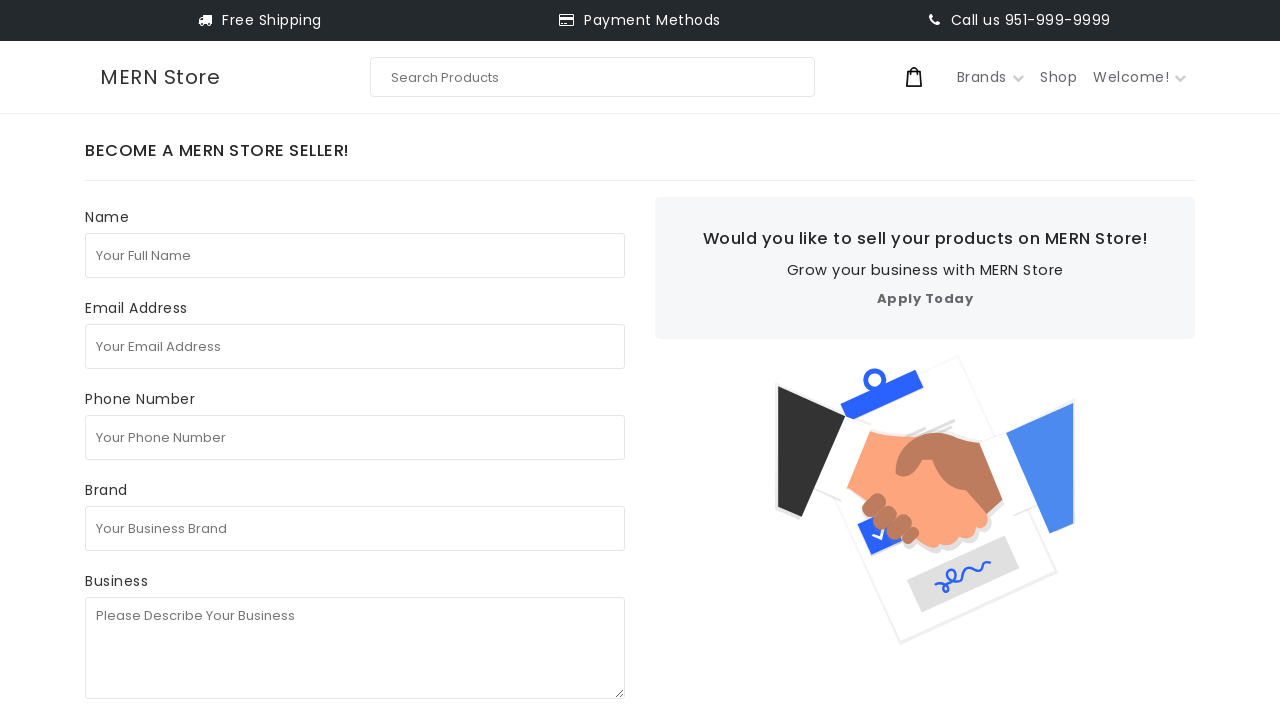

Filled in full name field with 'Marcus Wellington' on internal:attr=[placeholder="Your Full Name"i]
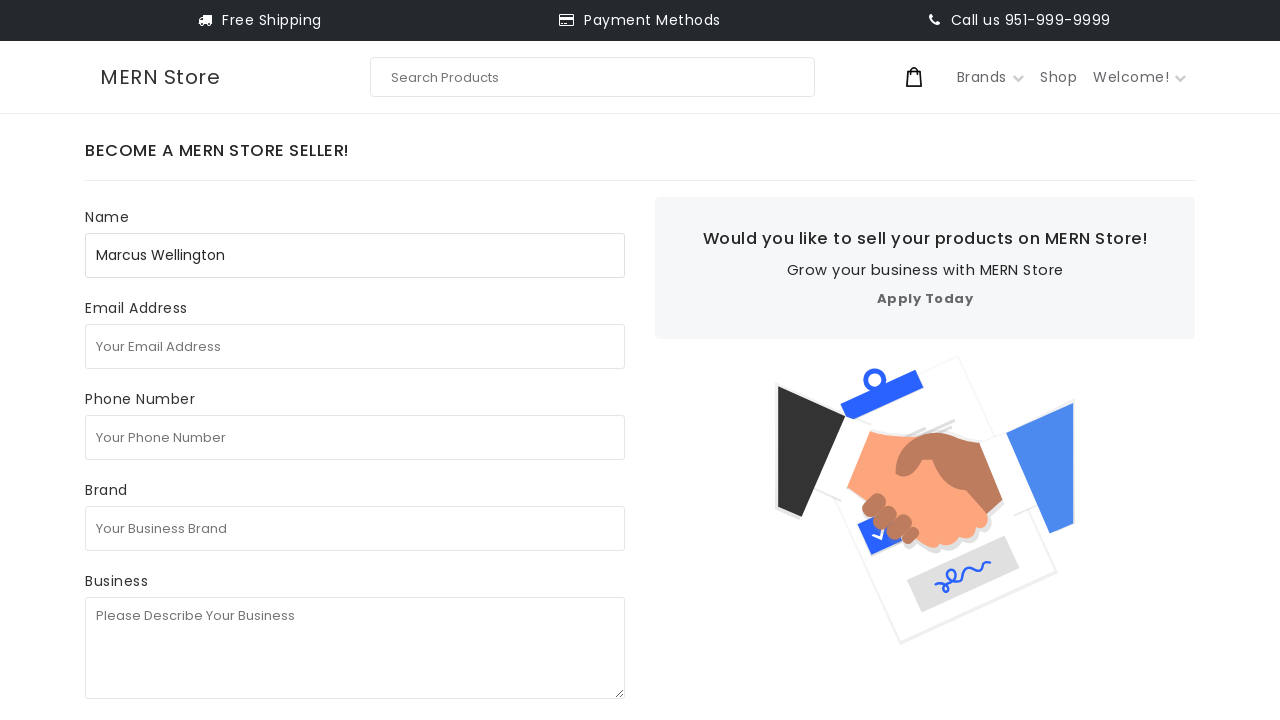

Filled in email field with 'marcus.wellington.2024@gmail.com' on internal:attr=[placeholder="Your Email Address"i]
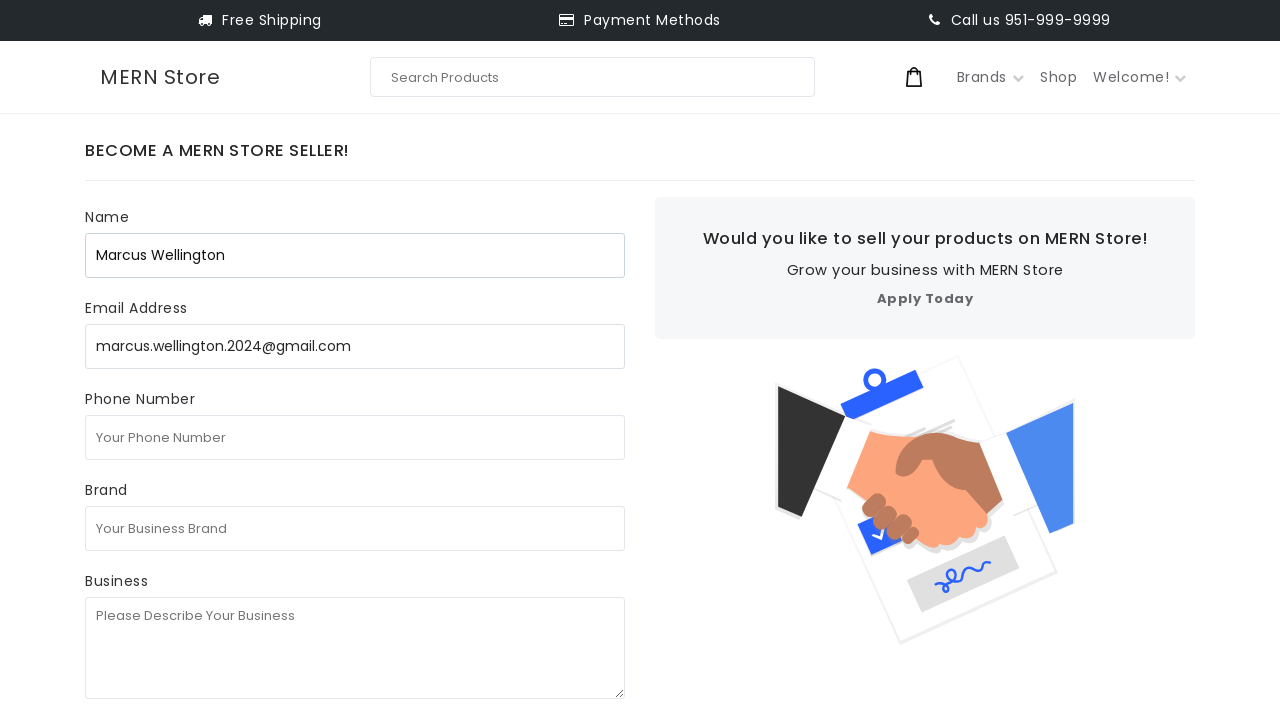

Filled in phone number field with '5551234567' on internal:attr=[placeholder="Your Phone Number"i]
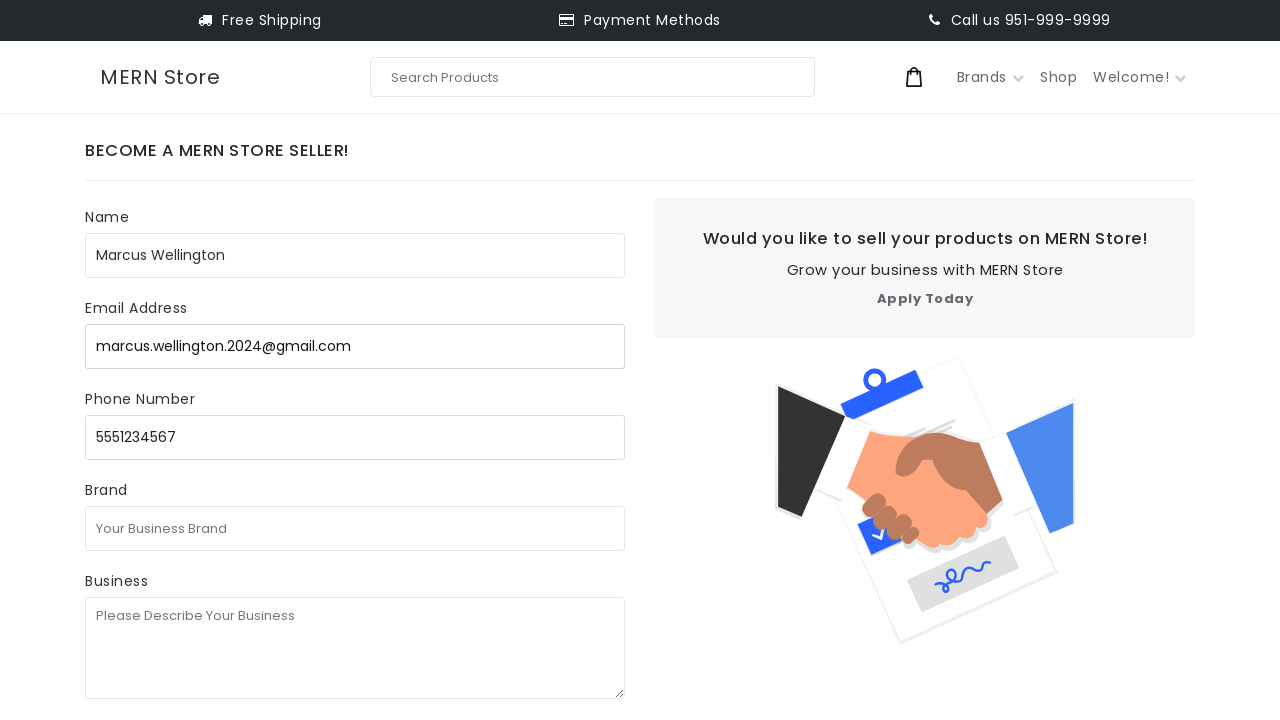

Filled in business brand field with 'Wellington Crafts Co' on internal:attr=[placeholder="Your Business Brand"i]
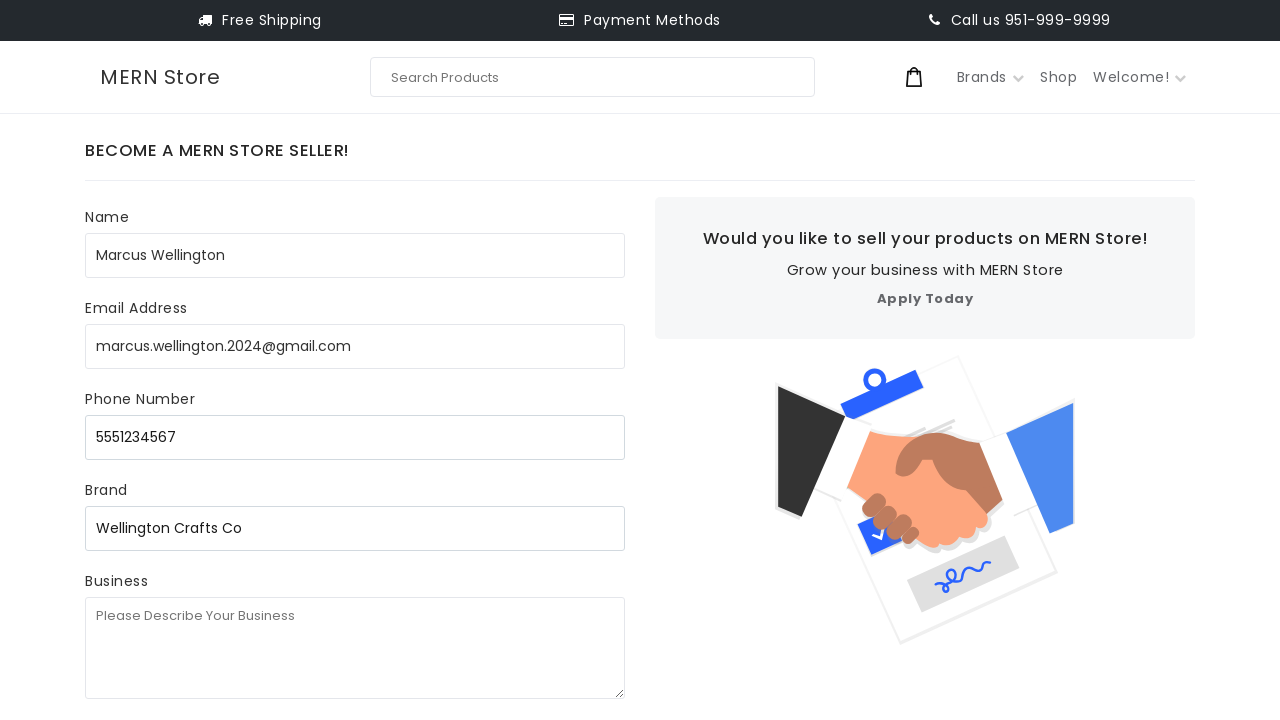

Filled in business description field with detailed business information on internal:attr=[placeholder="Please Describe Your Business"i]
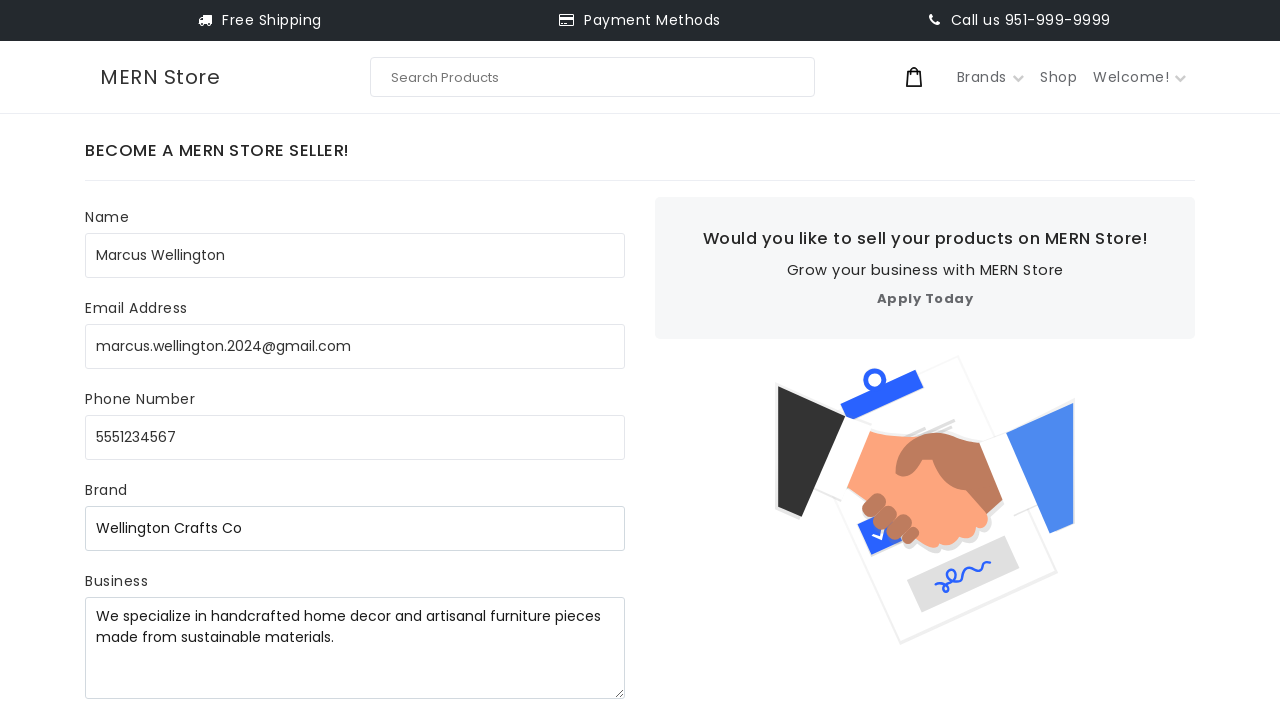

Clicked Submit button to submit the form at (152, 382) on internal:role=button[name="Submit"i]
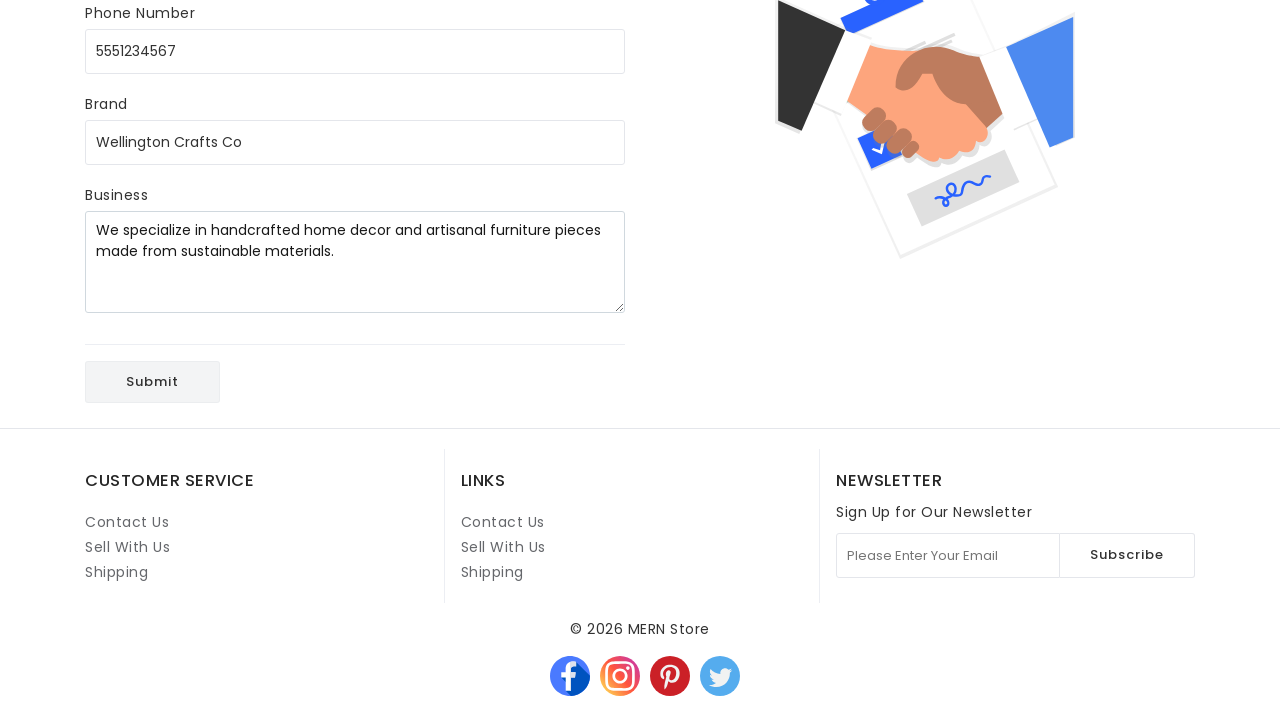

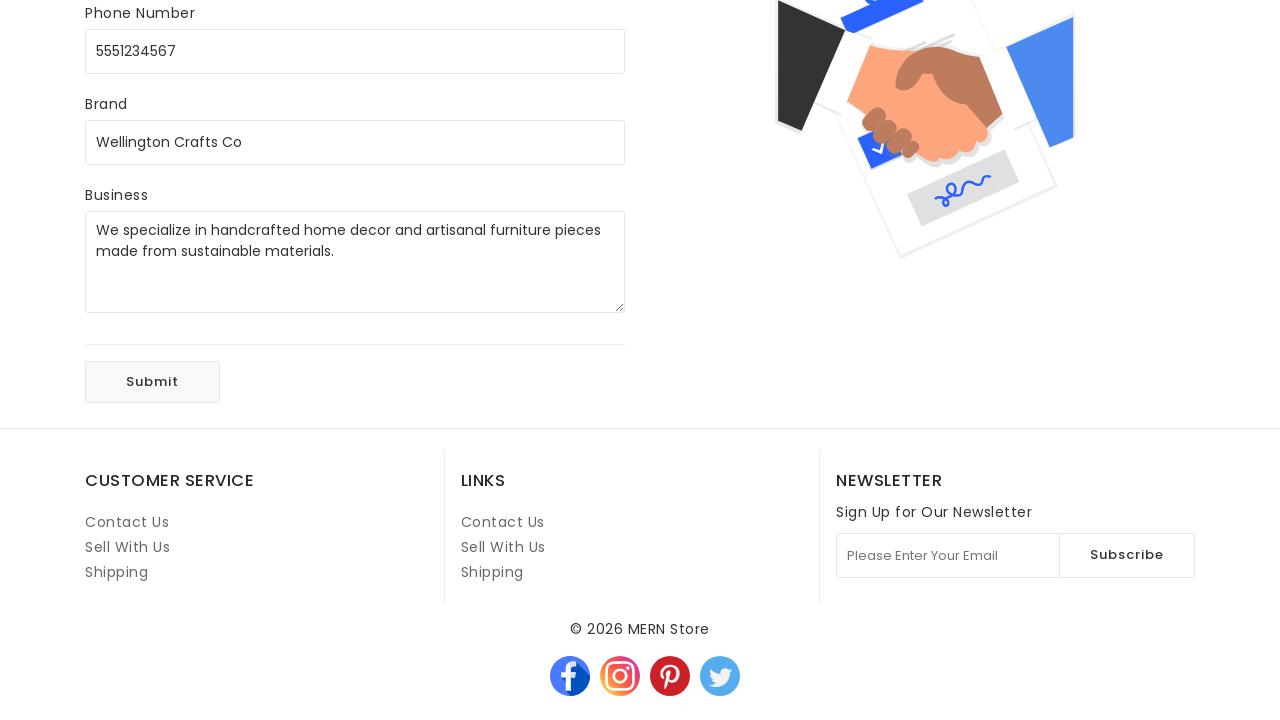